Tests browser window management functionality by navigating through the DemoQA site, opening a new tab, verifying content in both tabs, and switching between them

Starting URL: https://demoqa.com/

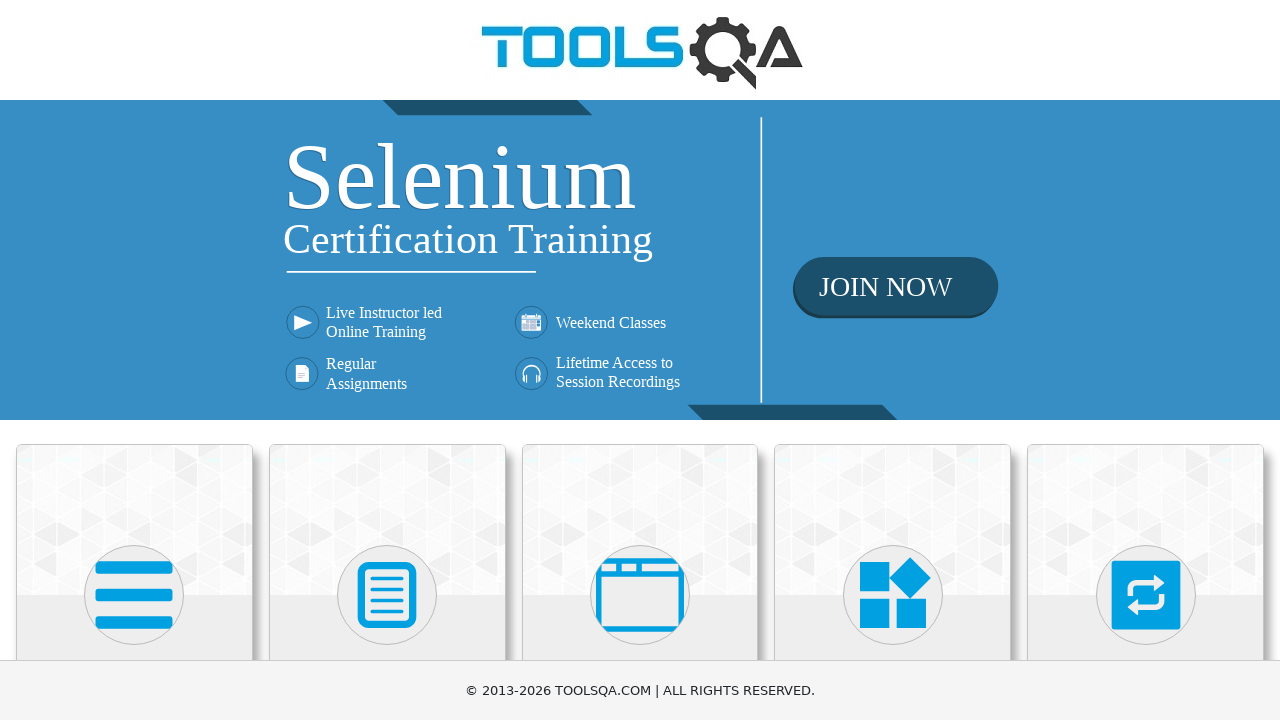

Clicked on 'Alerts, Frame & Windows' card at (640, 520) on (//*[@class='card mt-4 top-card'])[3]
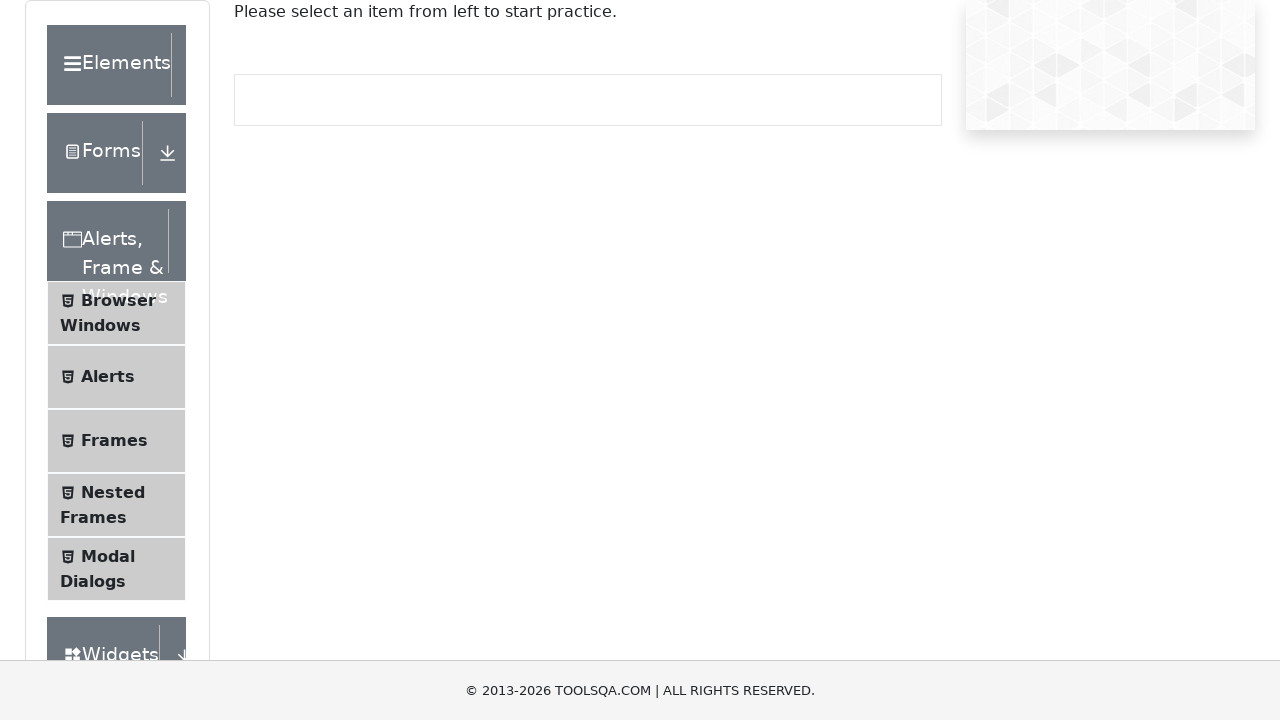

Practice message displayed
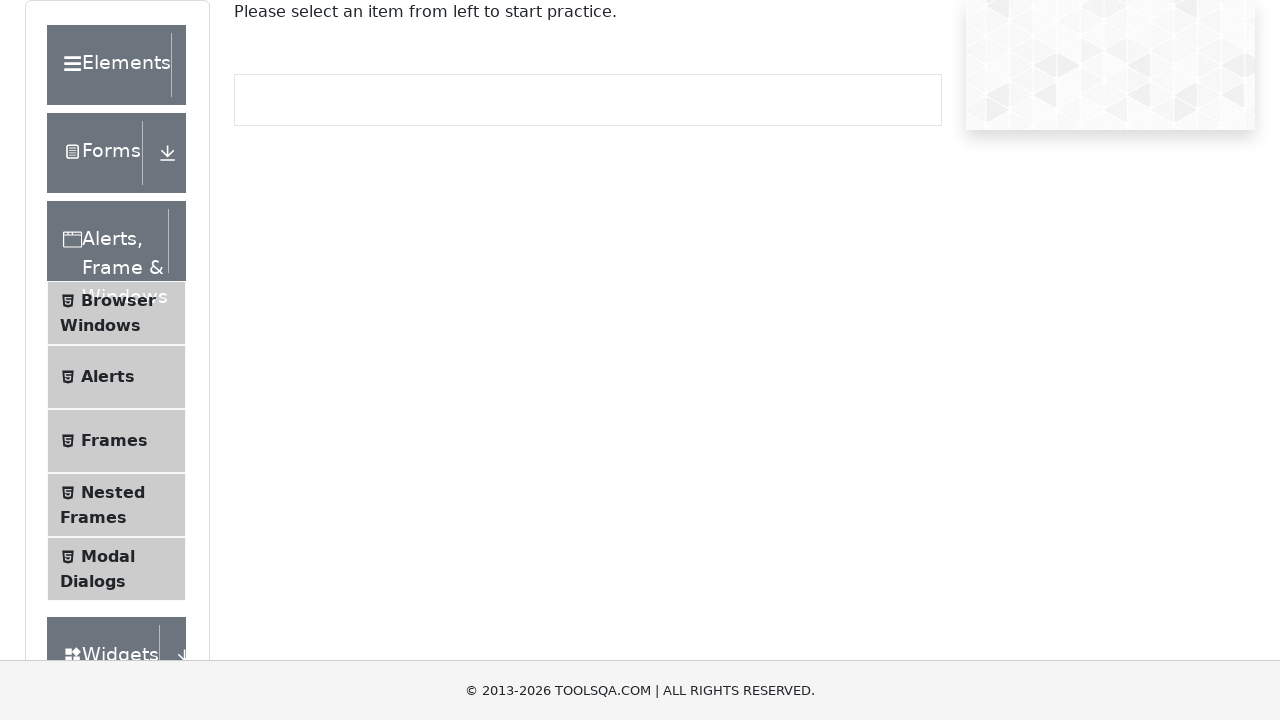

Clicked on 'Browser Windows' from the left menu at (118, 300) on xpath=//span[normalize-space()='Browser Windows']
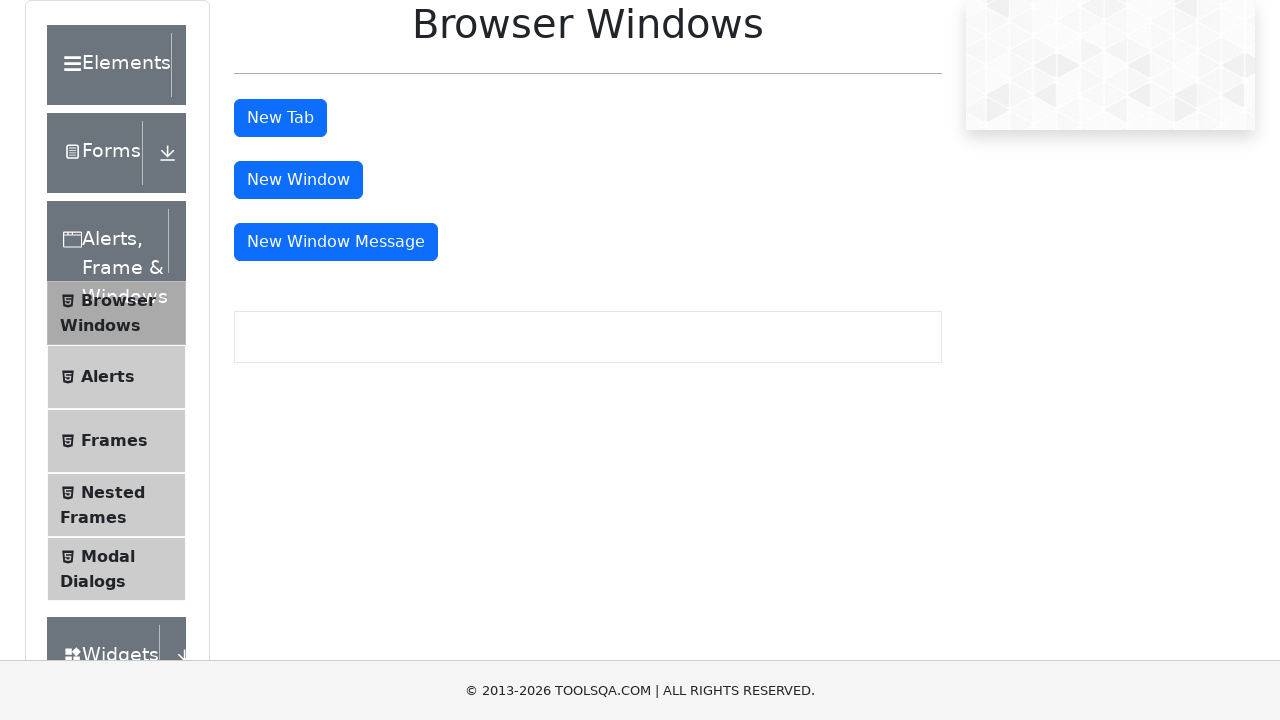

New Tab button is visible
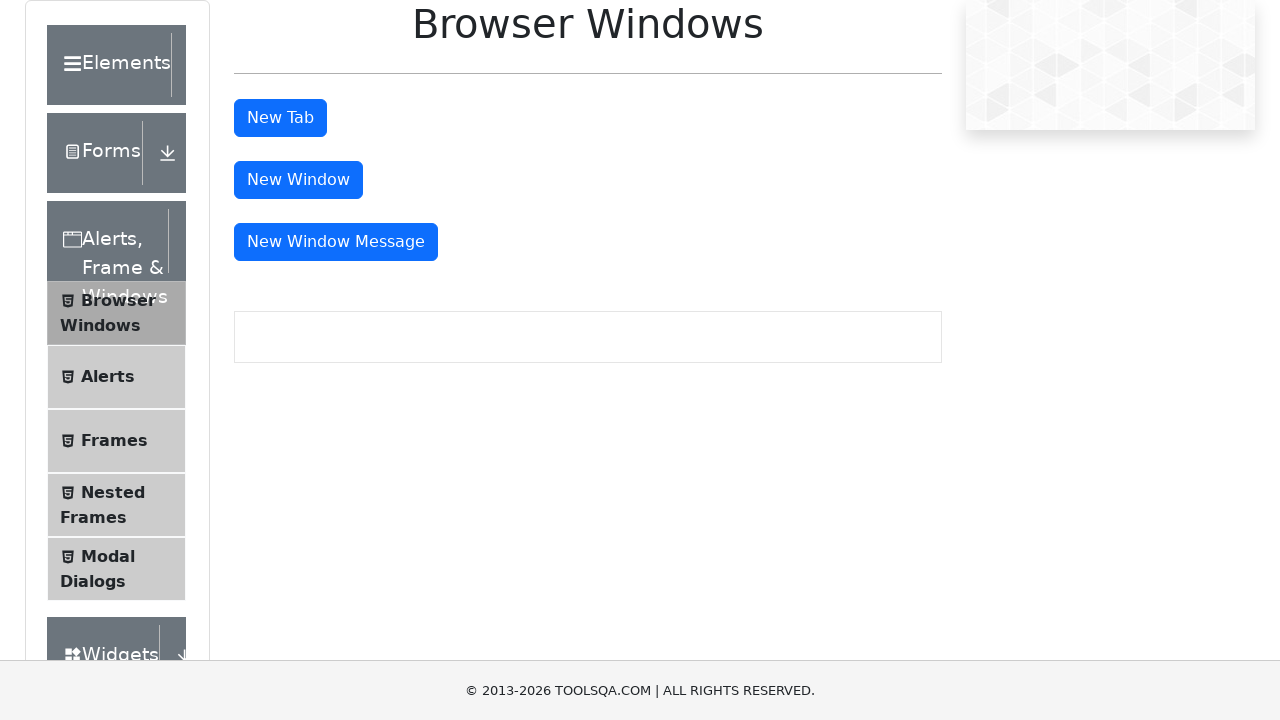

Clicked New Tab button to open a new tab at (280, 118) on xpath=//button[@id='tabButton']
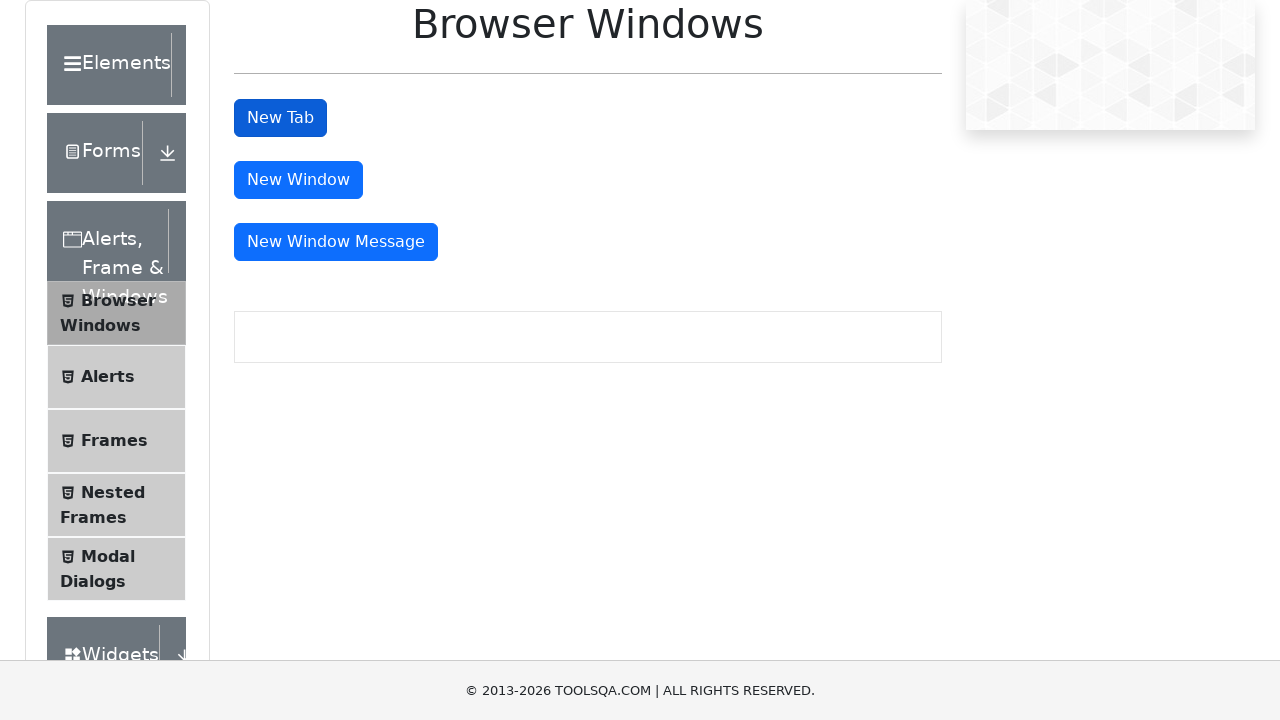

New tab loaded and sample page text verified
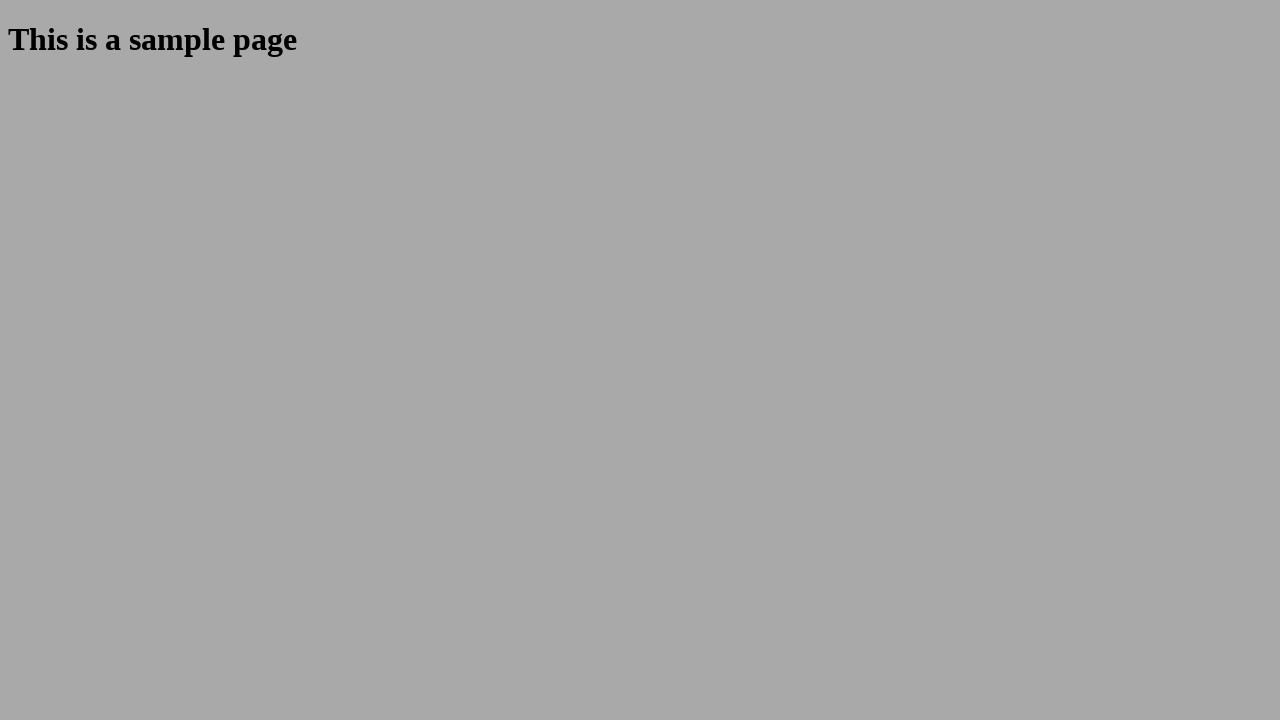

Switched back to initial tab
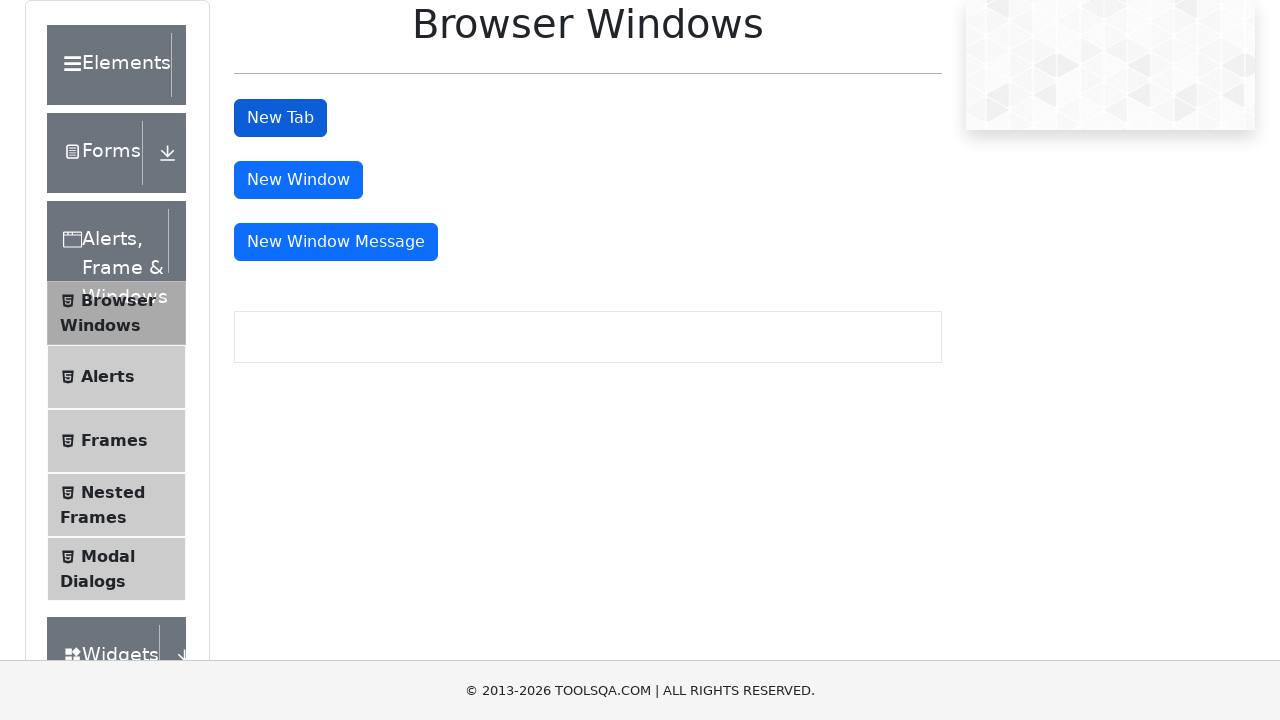

New Tab button is still visible in the original tab
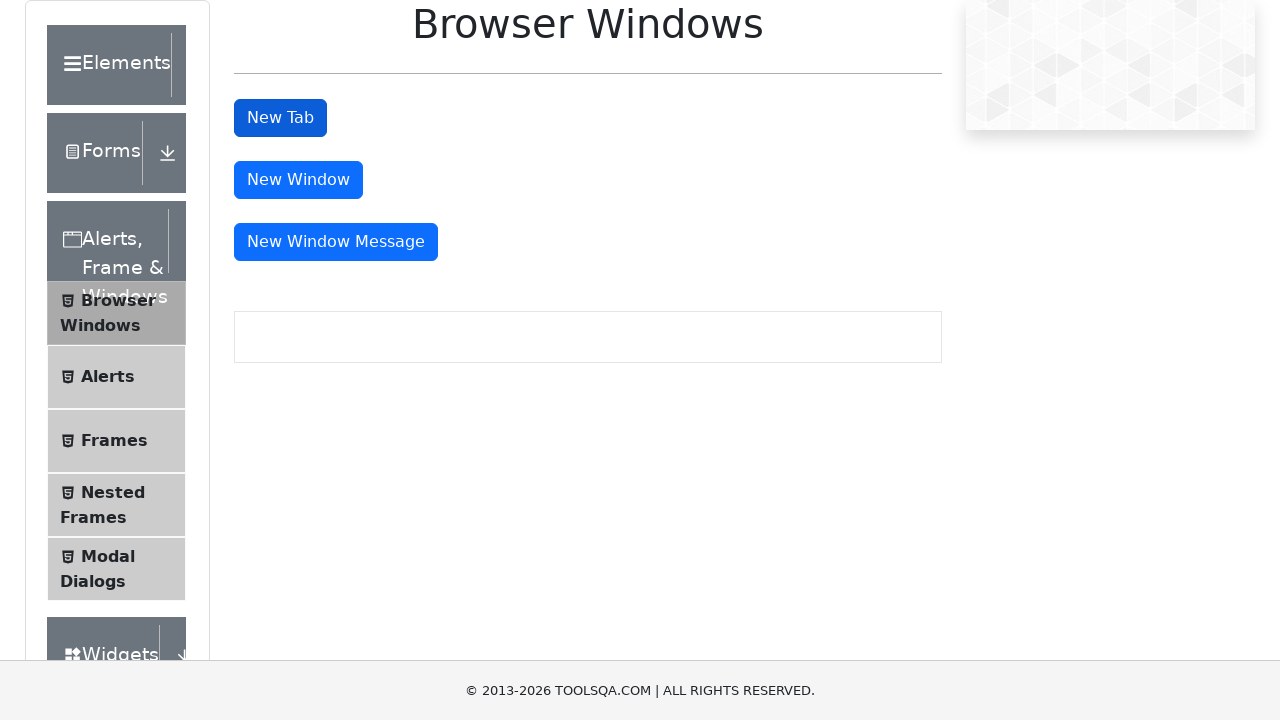

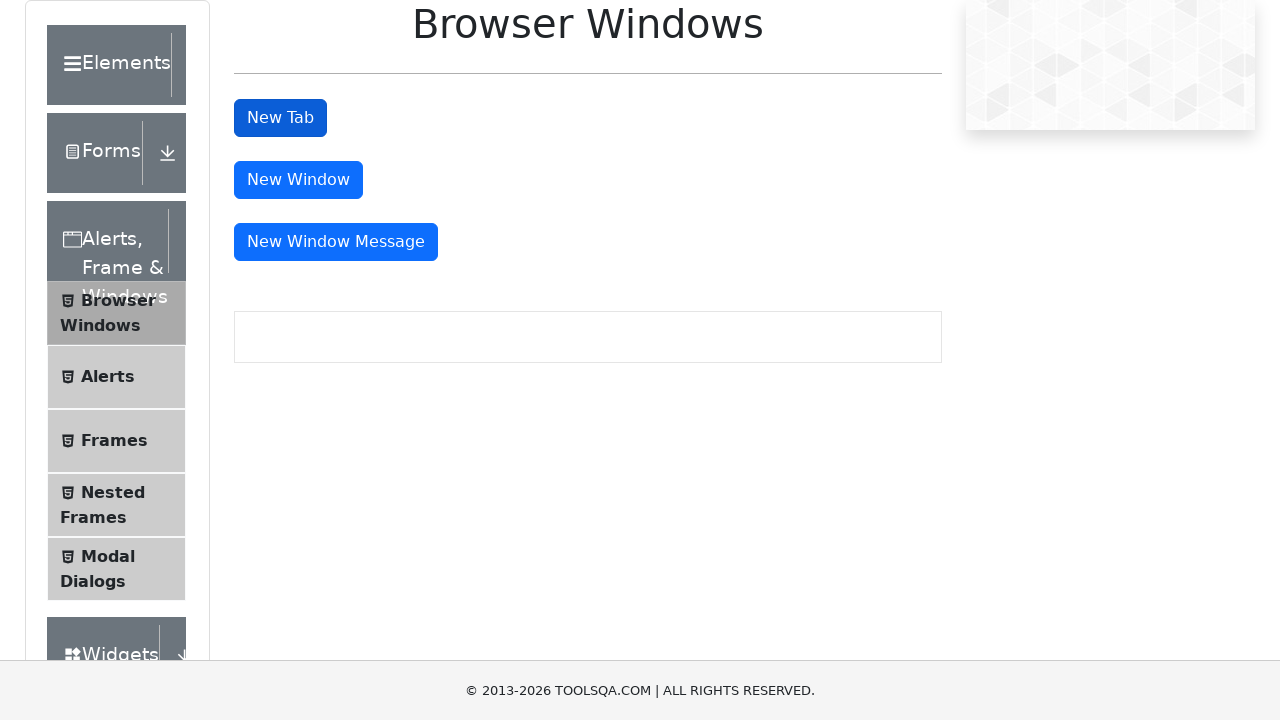